Tests JavaScript prompt dialog by clicking the third button, entering text in the prompt, and accepting it

Starting URL: https://the-internet.herokuapp.com/javascript_alerts

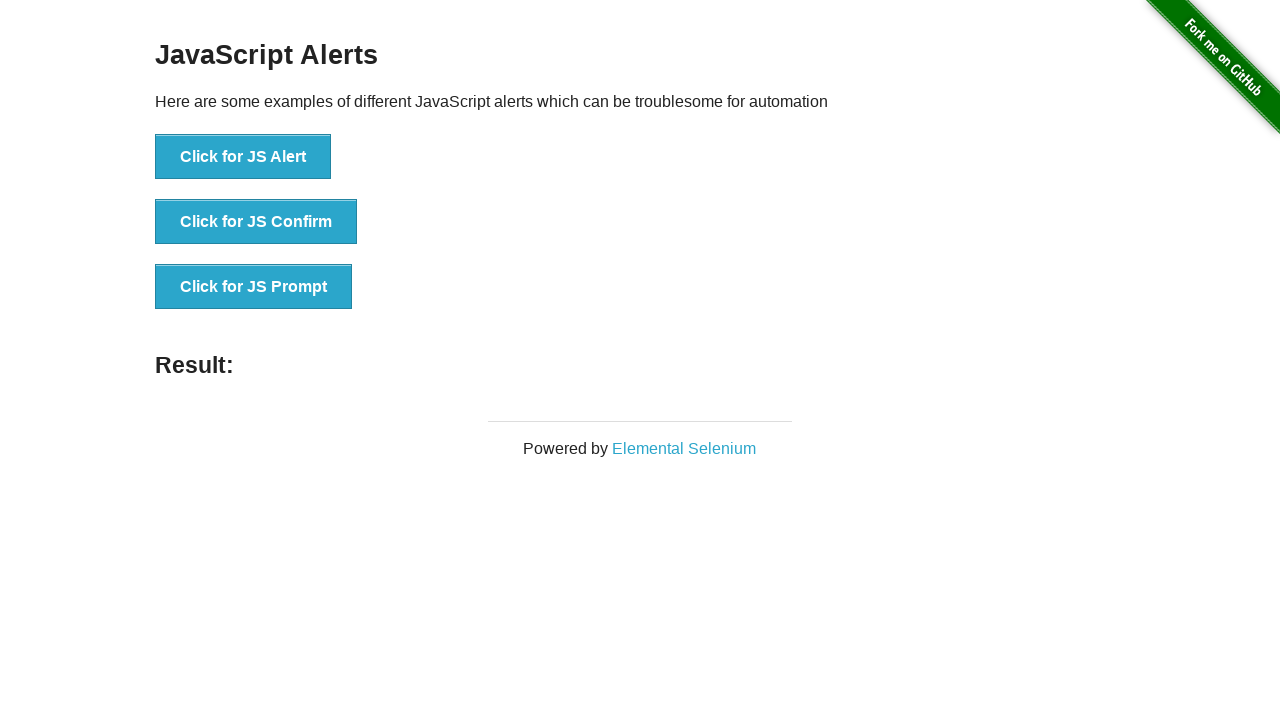

Set up dialog handler to accept prompt with text 'Nida'
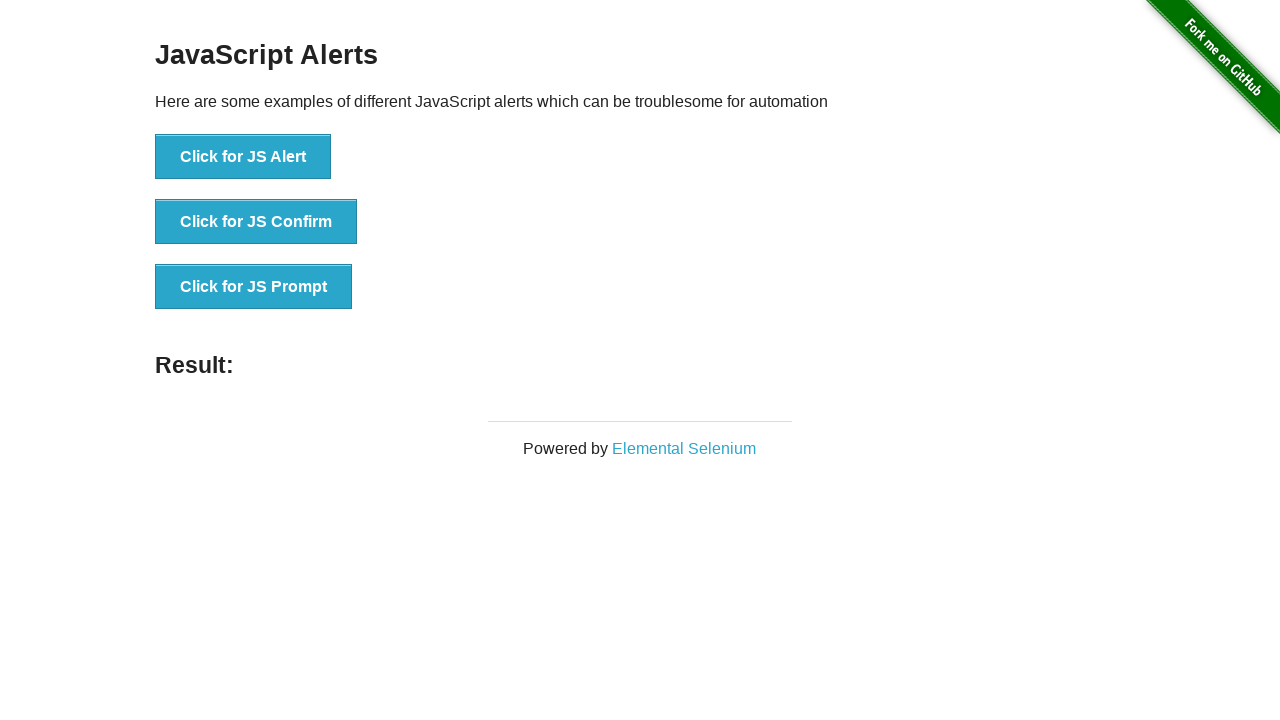

Clicked the third button to trigger JavaScript prompt dialog at (254, 287) on text='Click for JS Prompt'
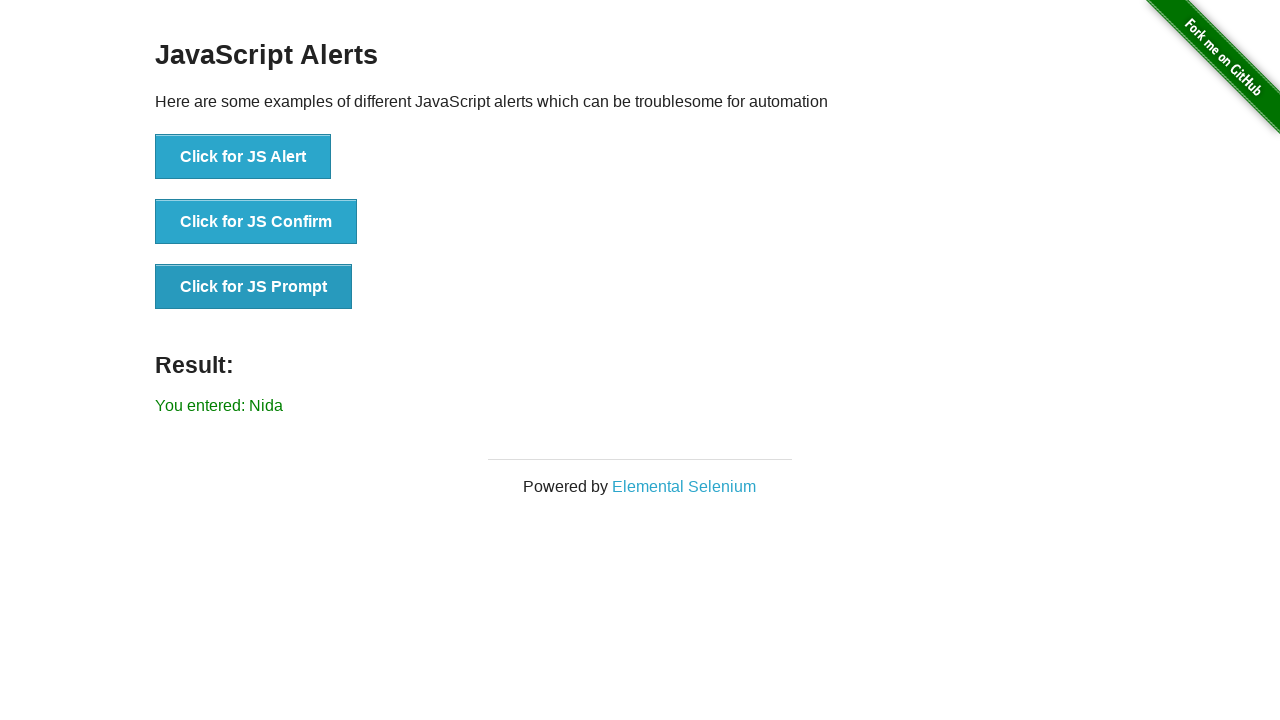

Verified that the entered text 'Nida' appears in the result
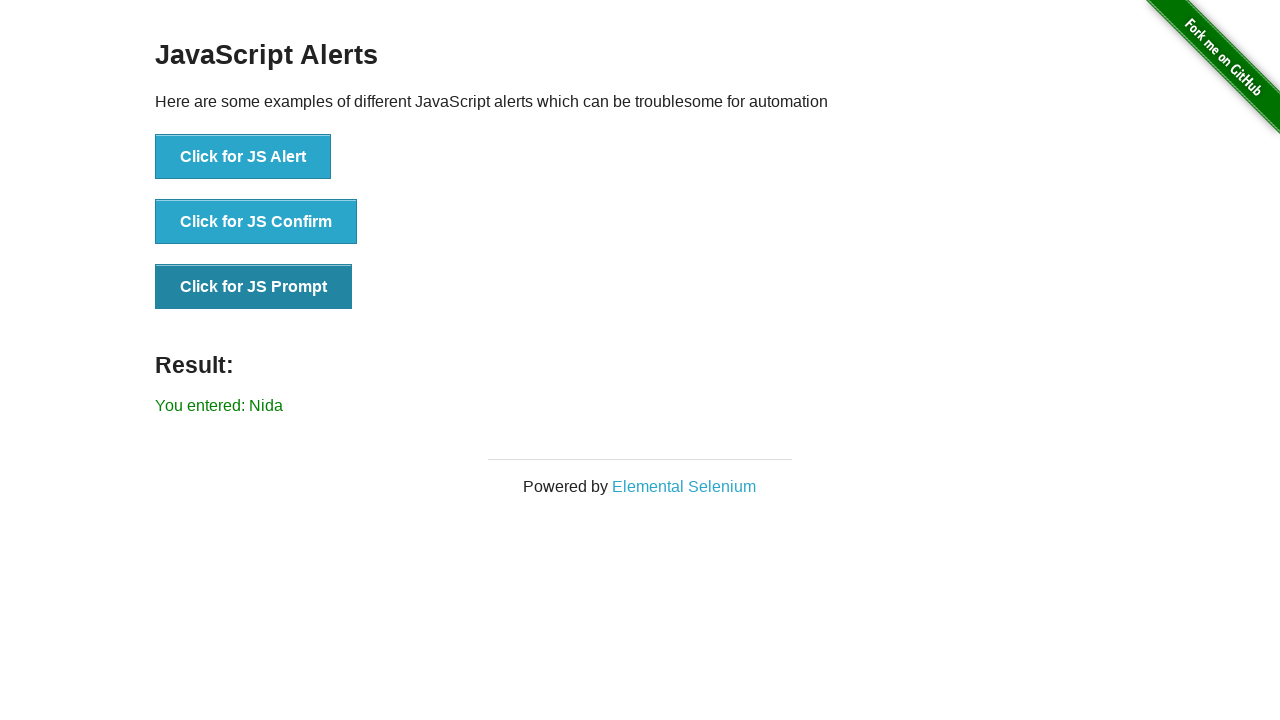

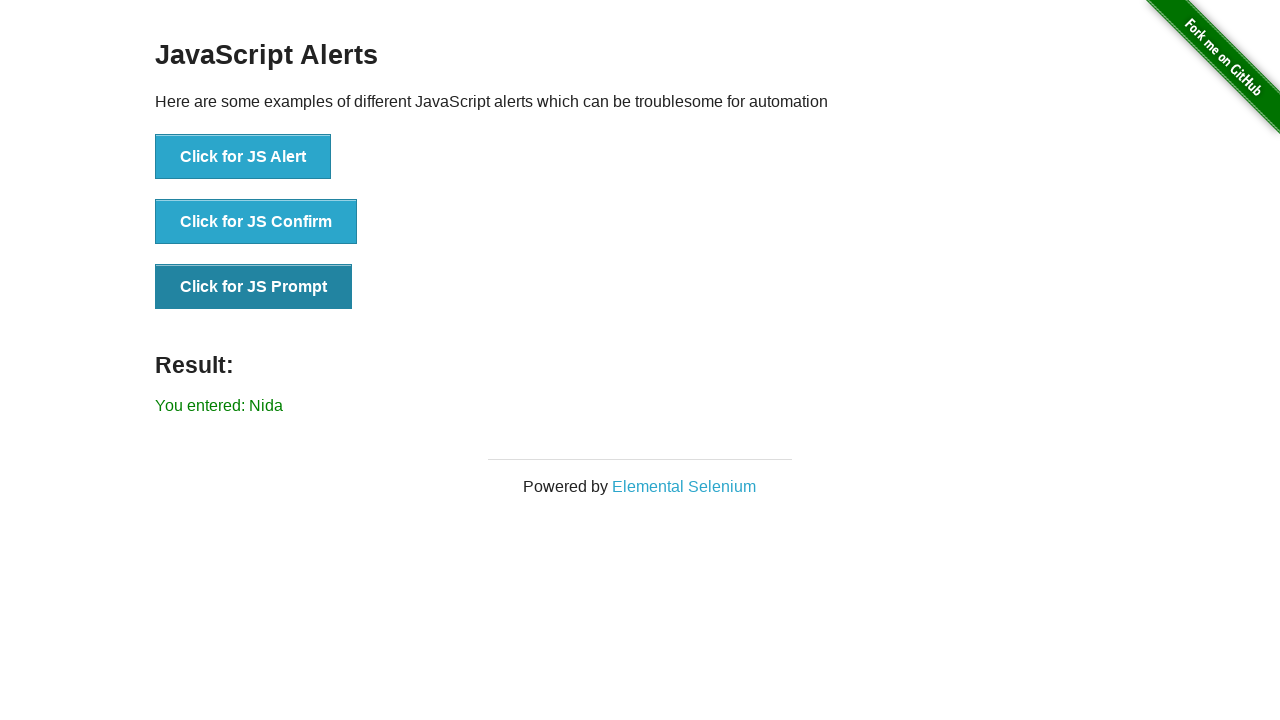